Demonstrates double-click functionality by typing text into an input field and then double-clicking to select it

Starting URL: https://www.saucedemo.com

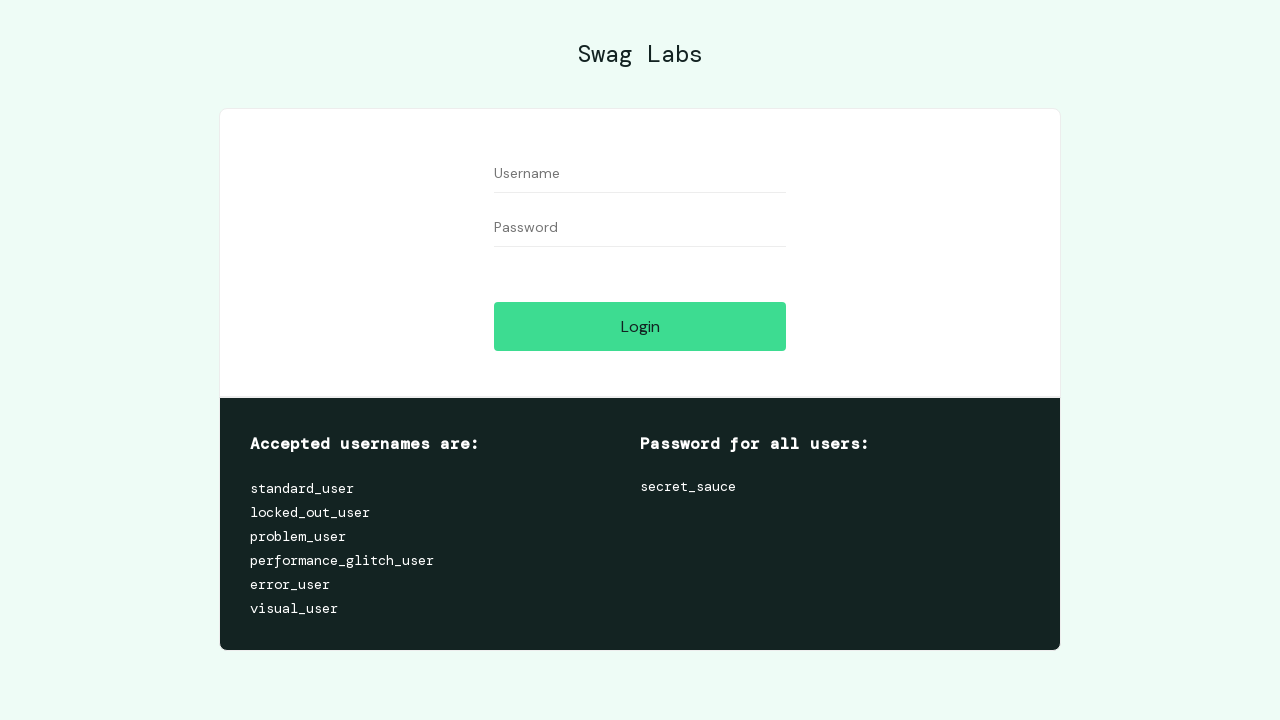

Typed 'double' into the username input field on input#user-name
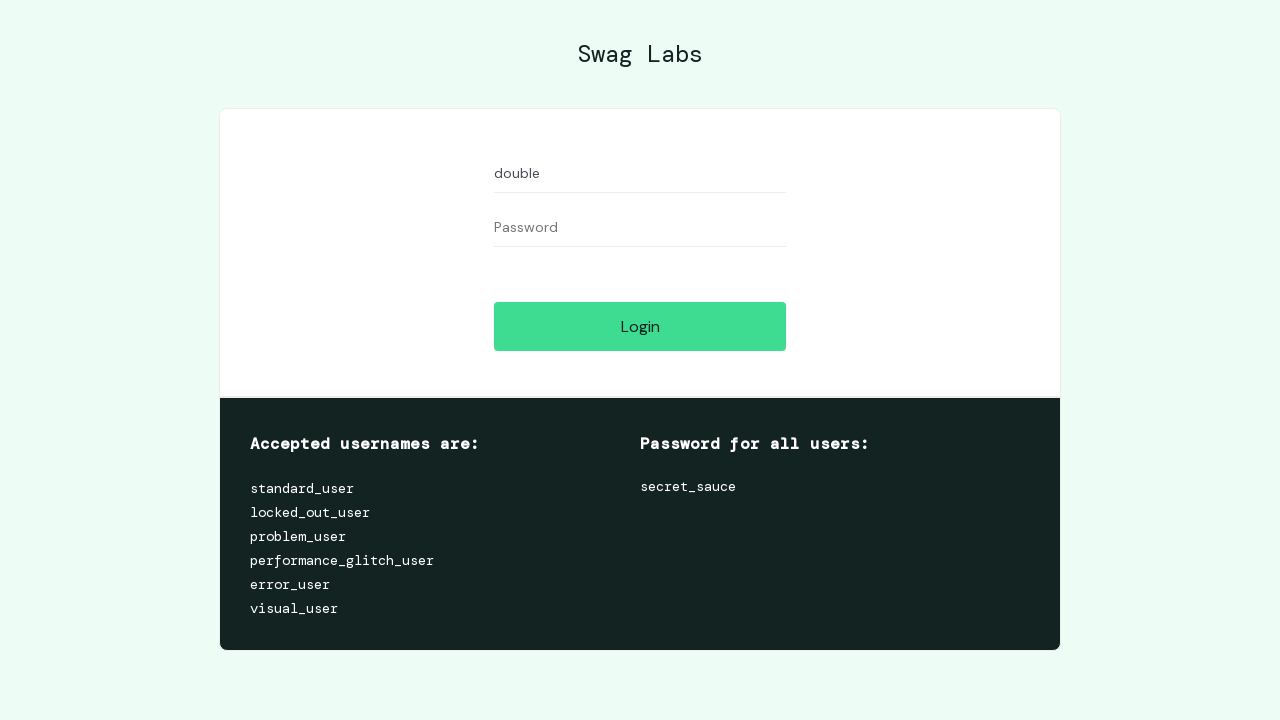

Double-clicked on the username input field to select the text at (640, 174) on input#user-name
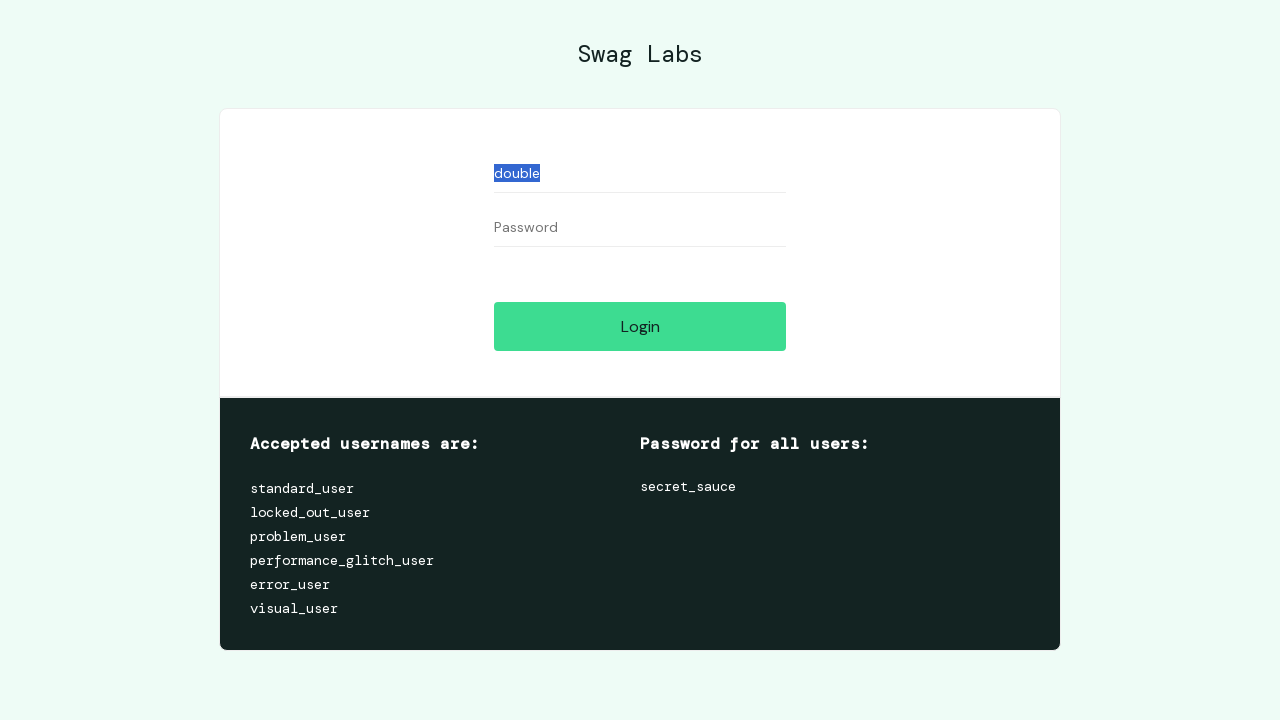

Waited 2 seconds to observe the selection result
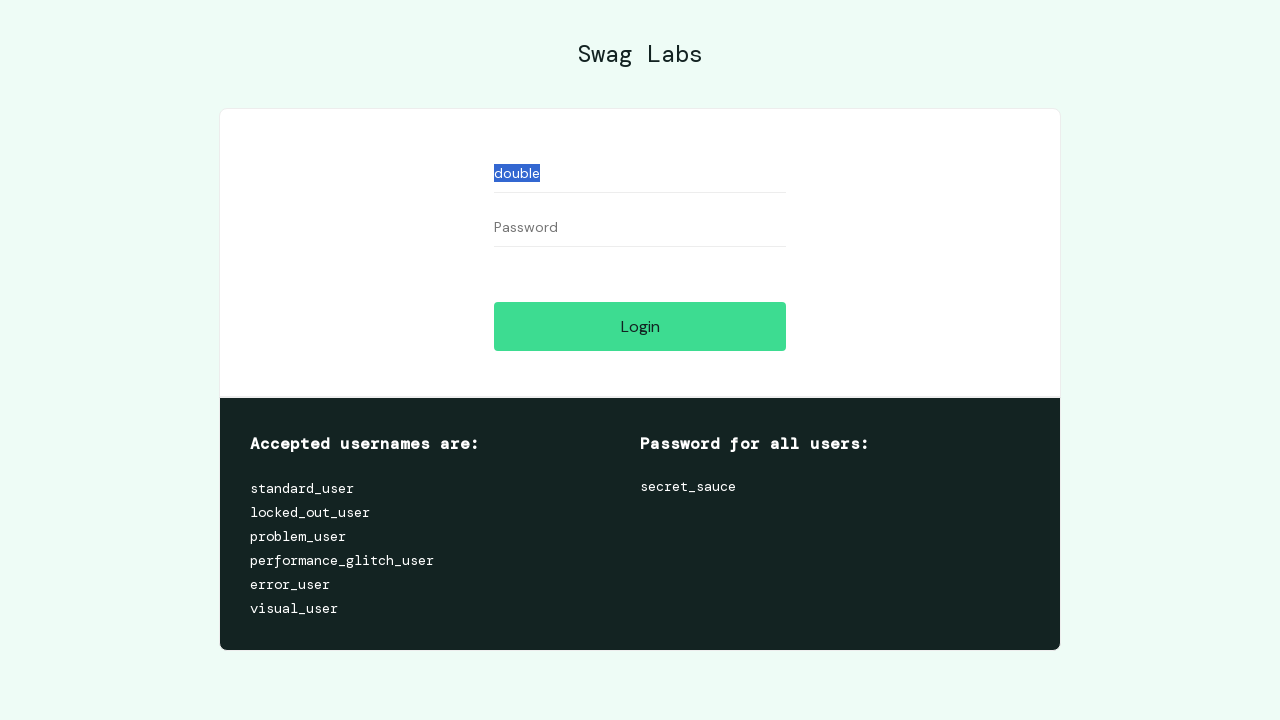

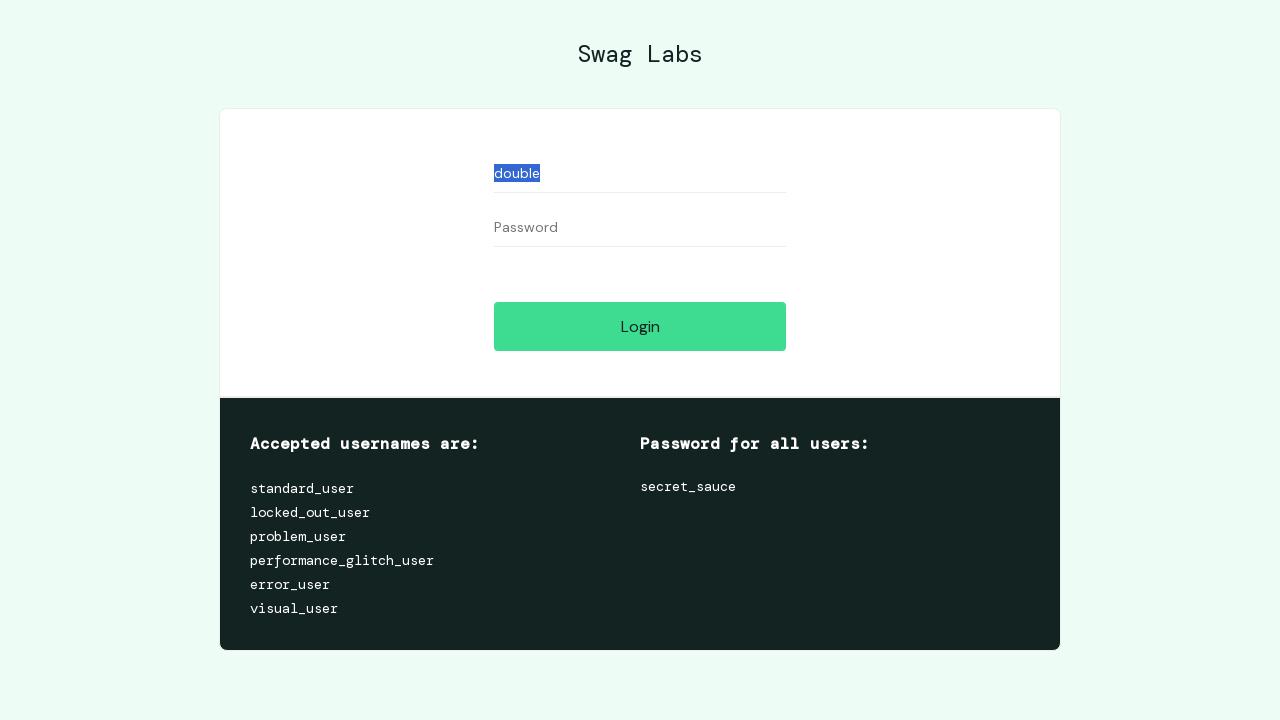